Tests a form by filling in header, MKE, OAI, and name input fields, submitting the form, verifying error messages appear, and then clearing the form

Starting URL: https://devmountain-qa.github.io/enter-wanted/1.4_Assignment/index.html

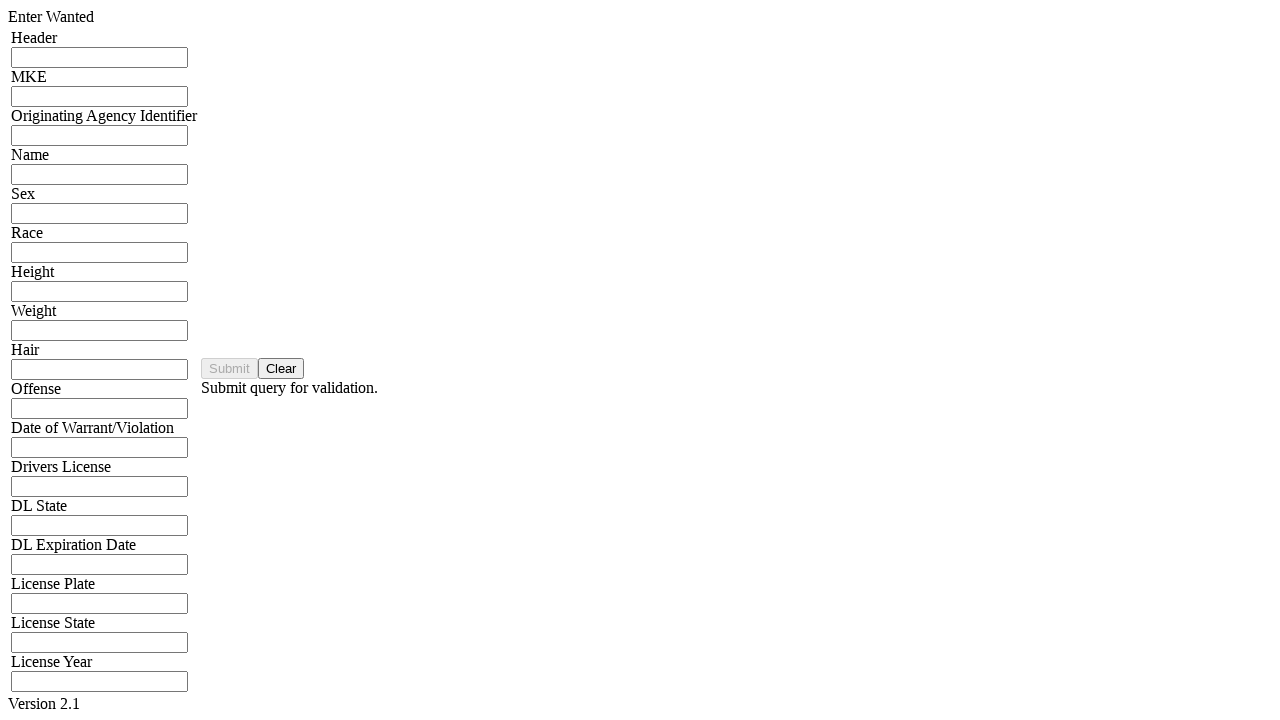

Filled header input field with 'HDR12345' on input[name='hdrInput']
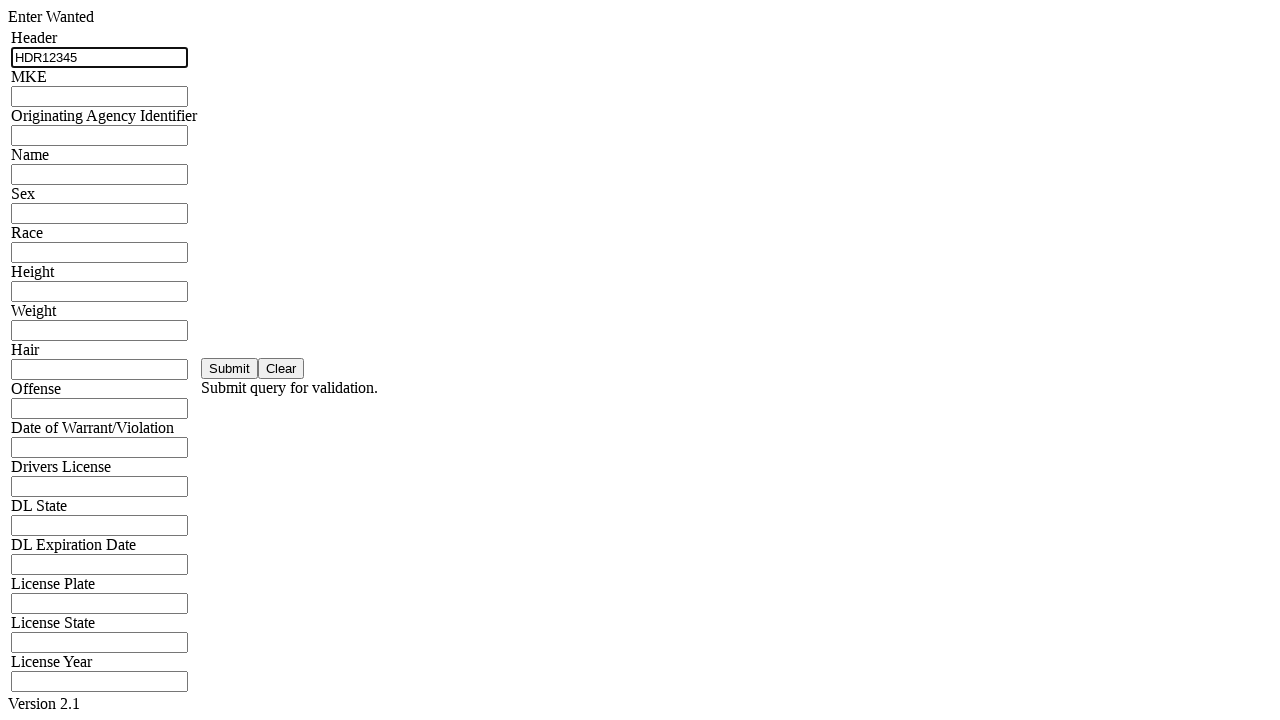

Filled MKE input field with 'MKE789' on input[name='mkeInput']
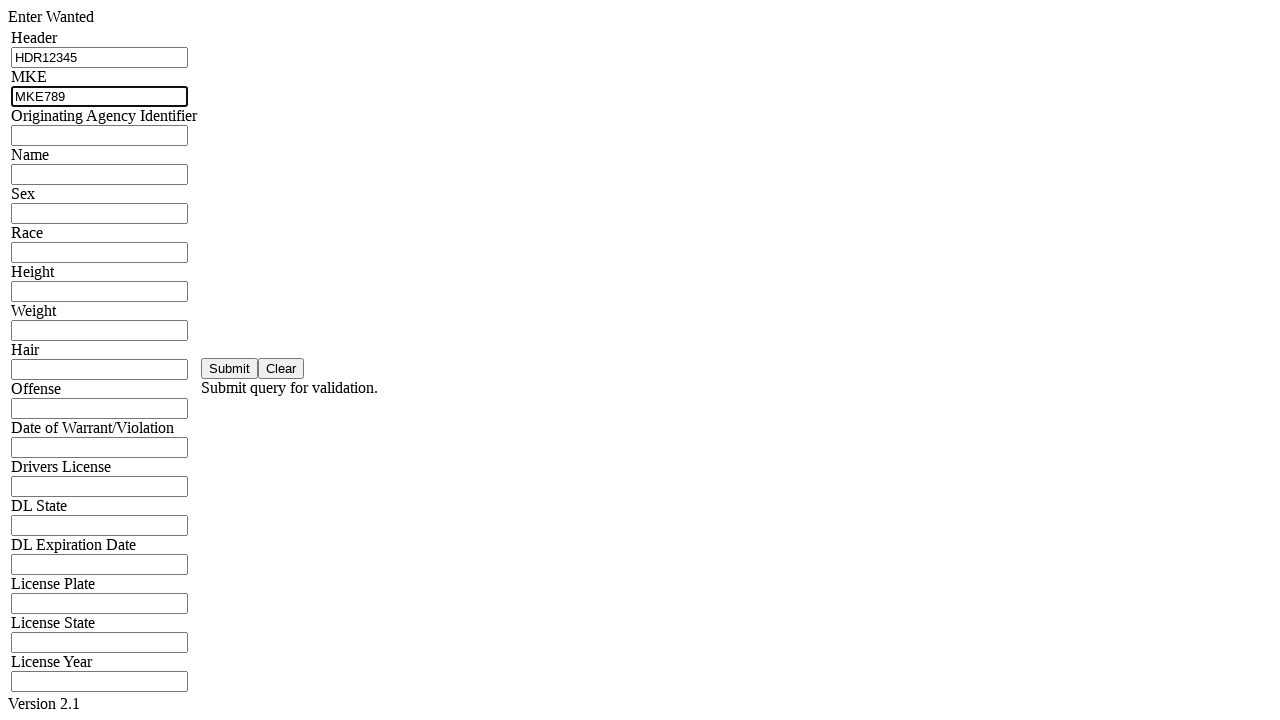

Filled OAI/ORI input field with 'ORI456ABC' on input[name='oriInput']
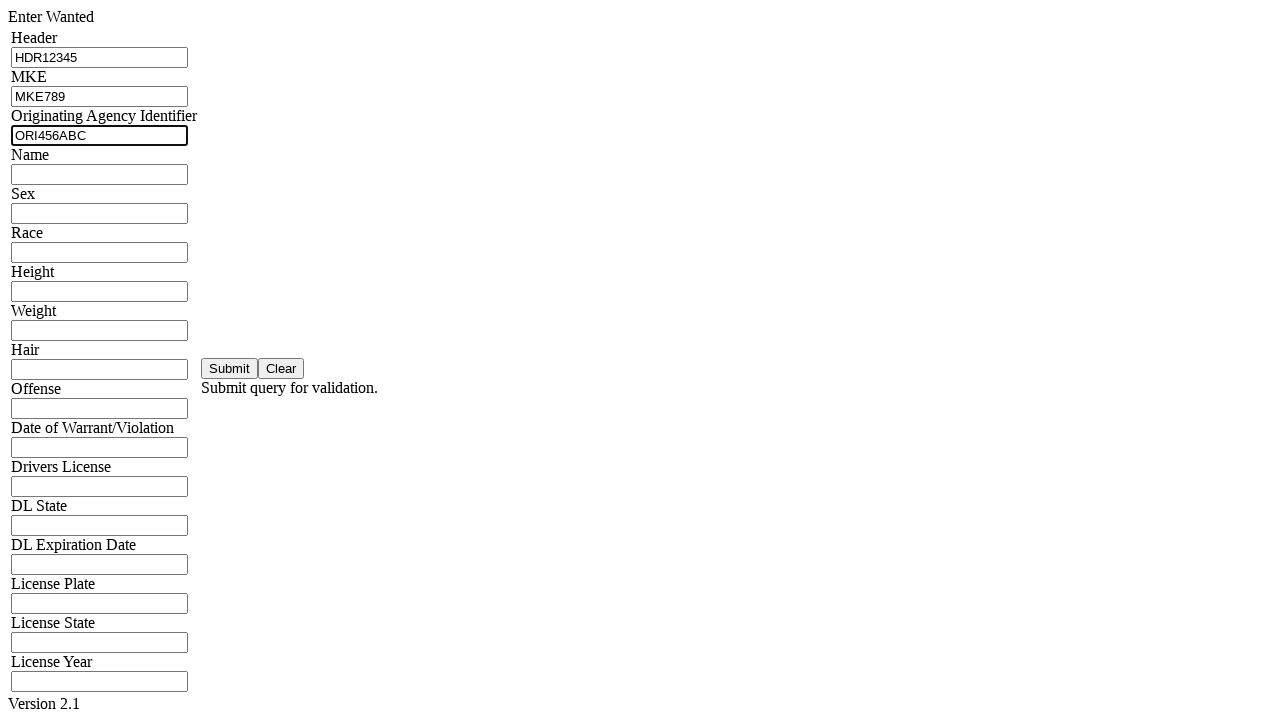

Filled name input field with 'John Doe' on input[name='namInput']
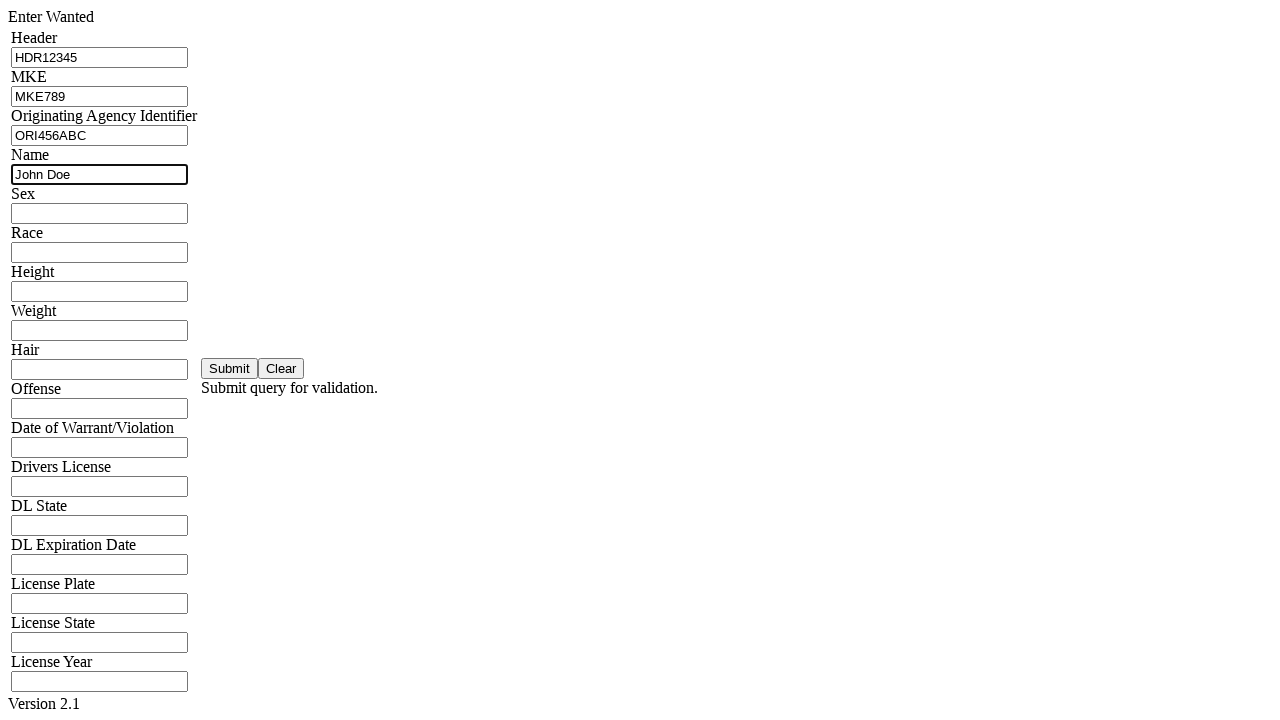

Clicked submit button to submit form at (230, 368) on #saveBtn
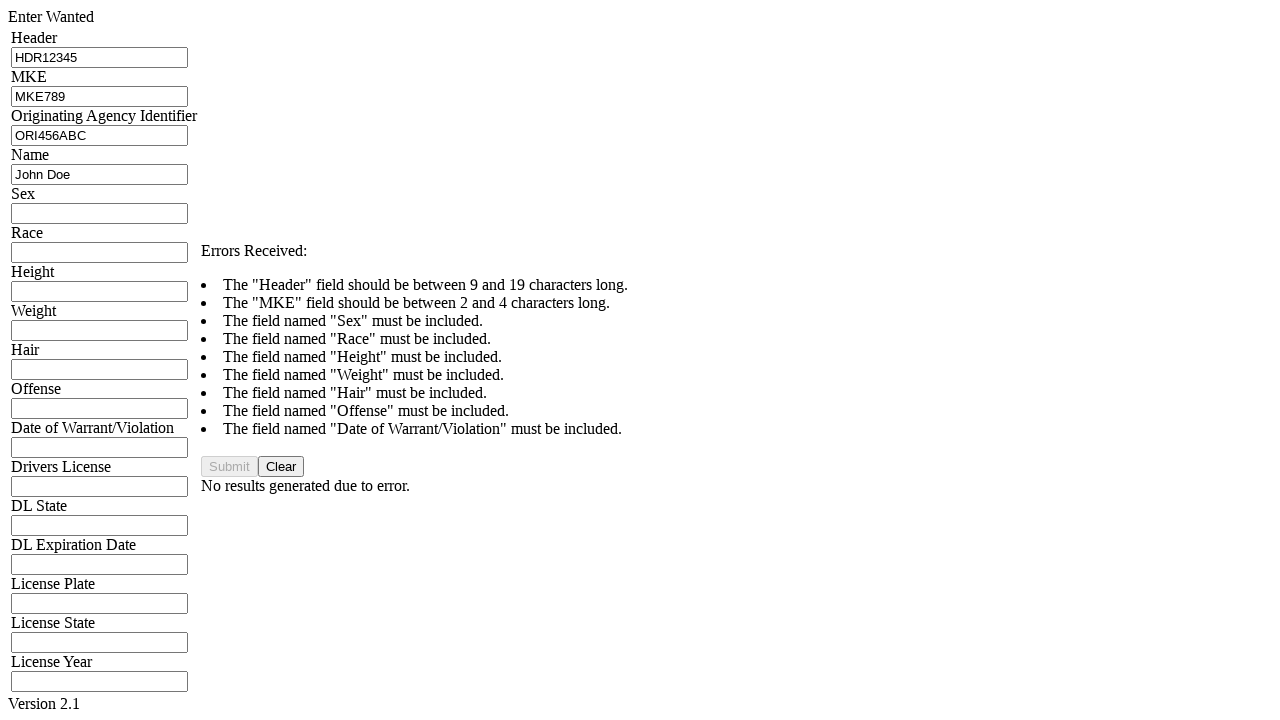

Error message appeared on the form
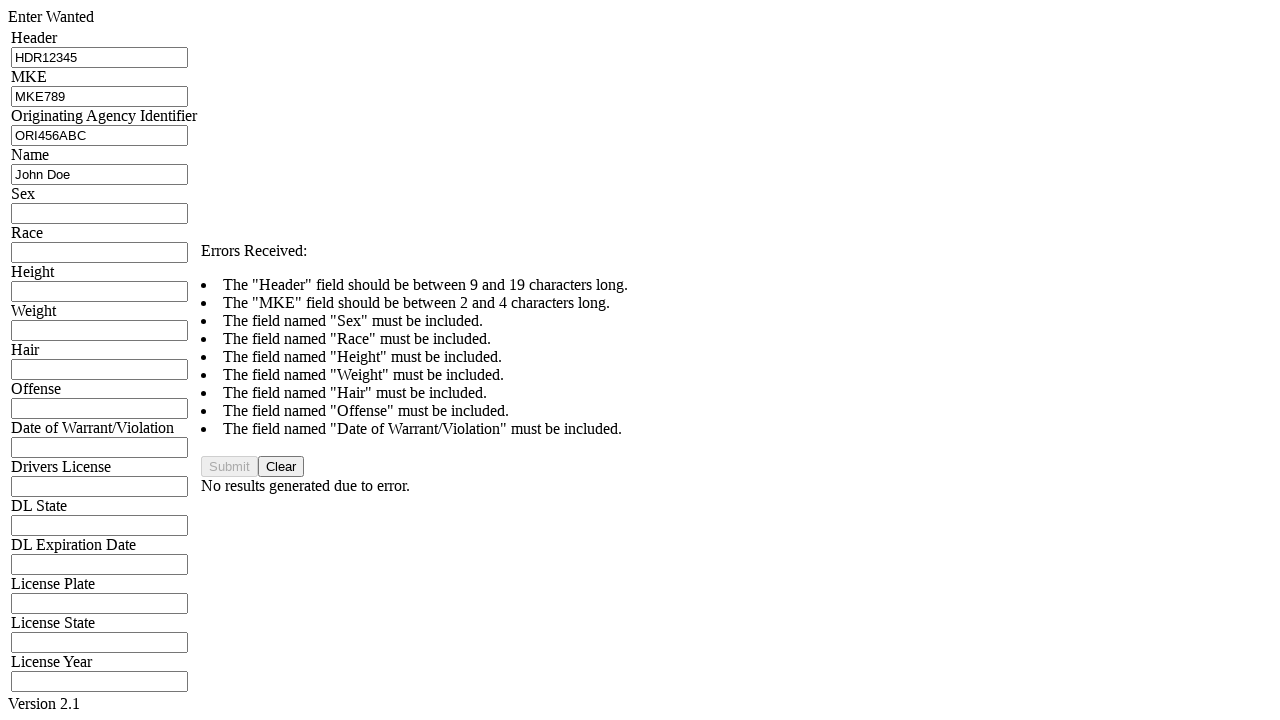

Clicked clear button to reset form at (281, 466) on #clearBtn
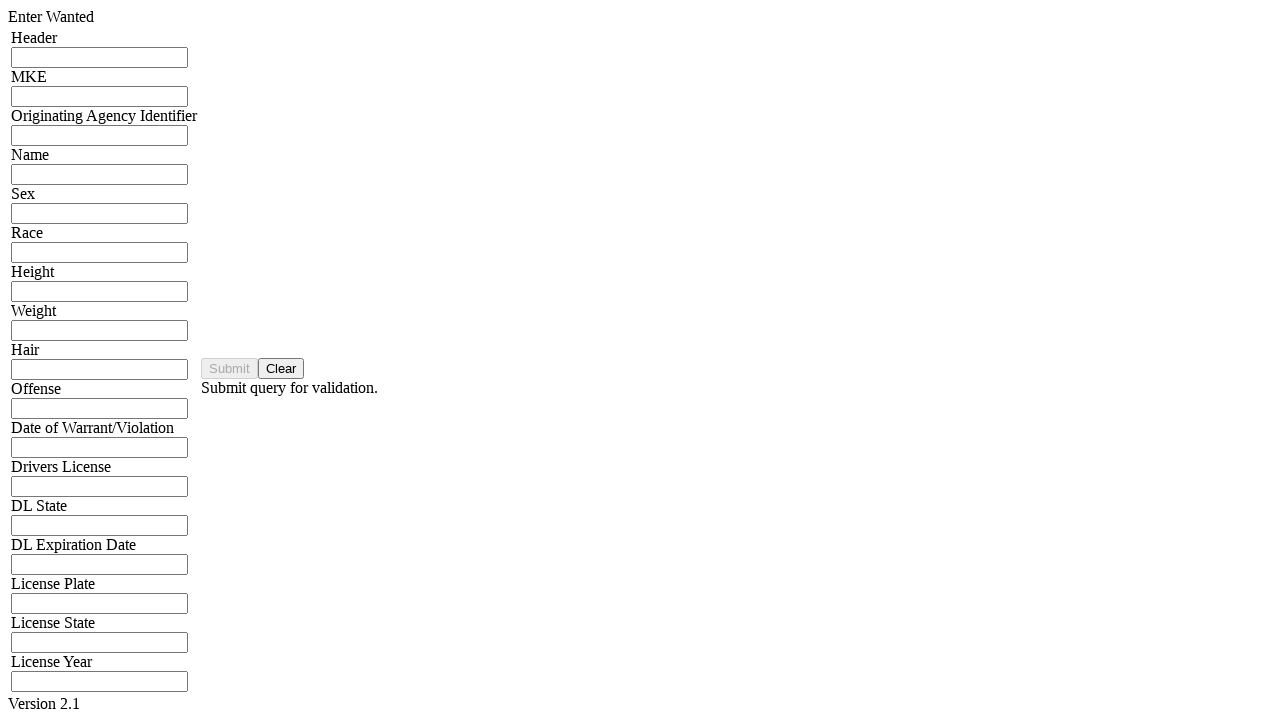

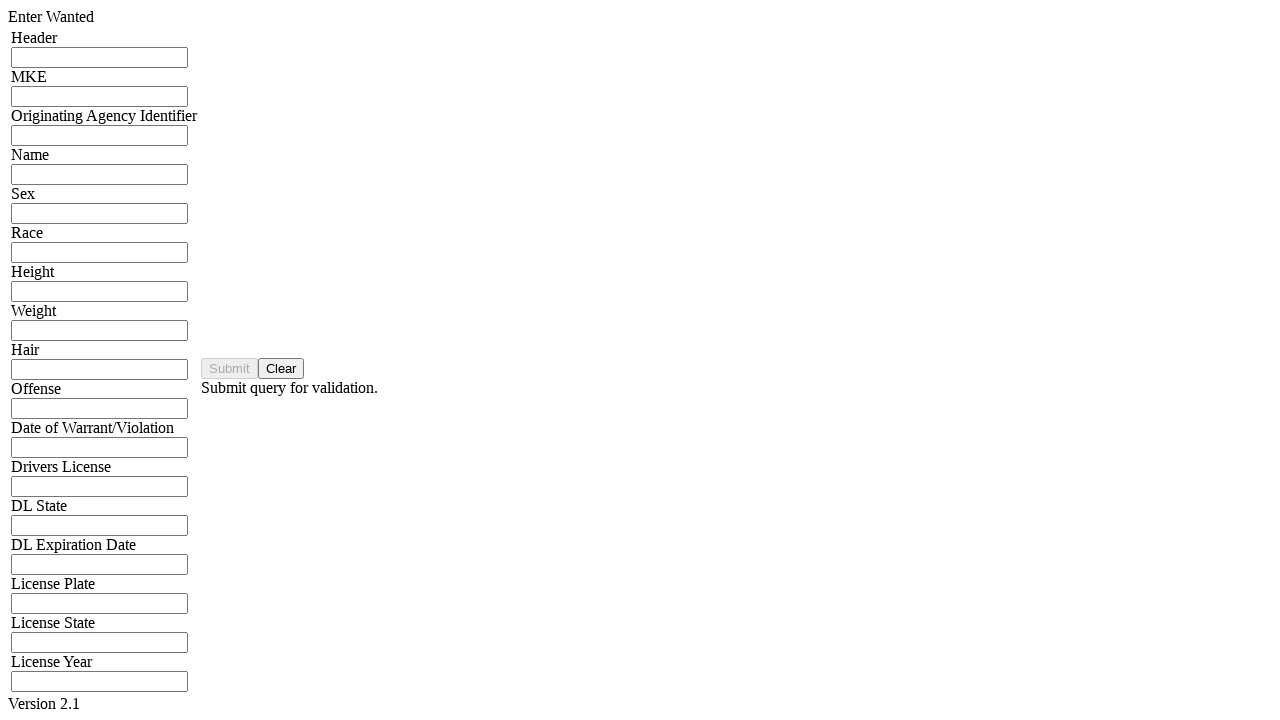